Tests scrolling to view overlapped elements by filling in form fields that require scrolling

Starting URL: http://www.uitestingplayground.com/overlapped

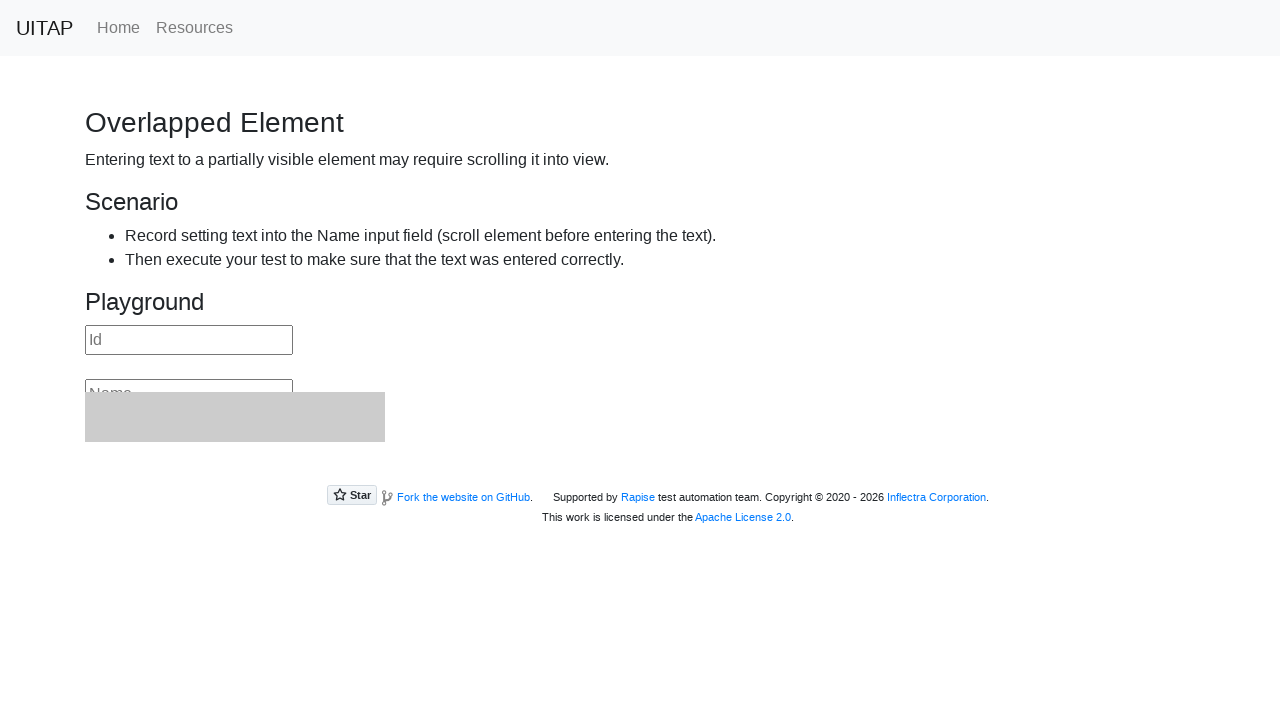

Filled ID field with 'UserName' on #id
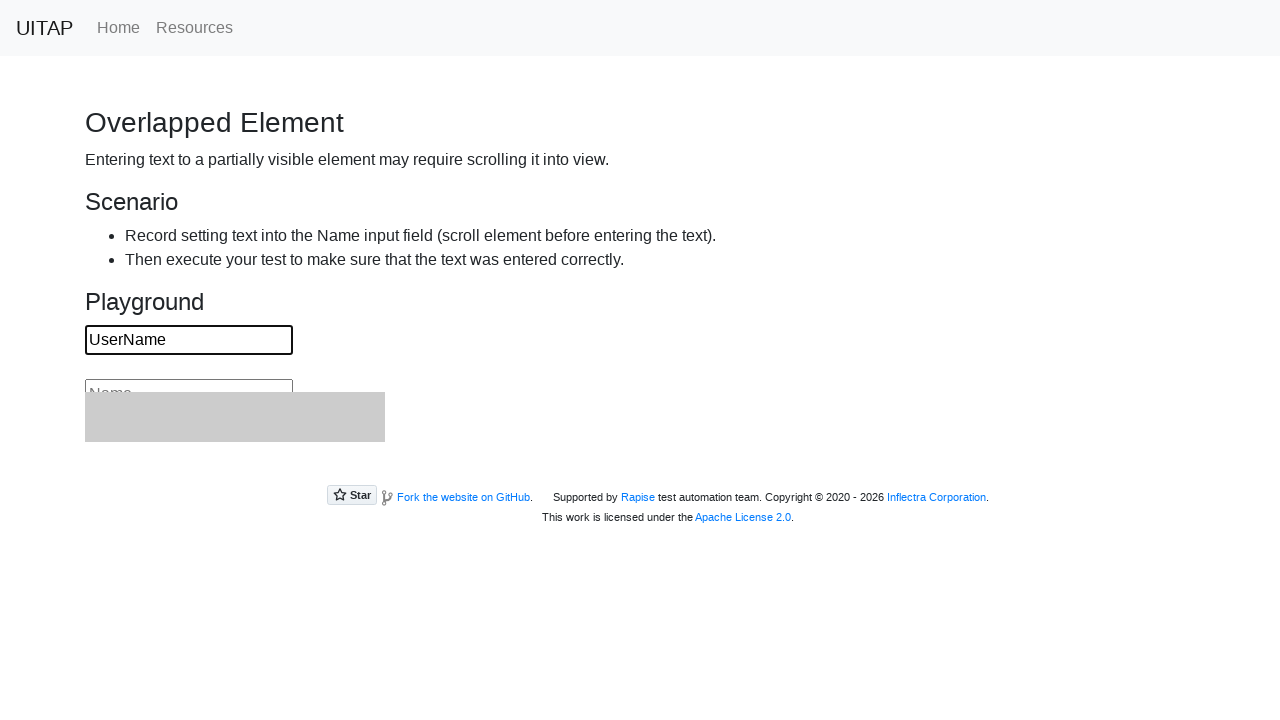

Scrolled to name field into view
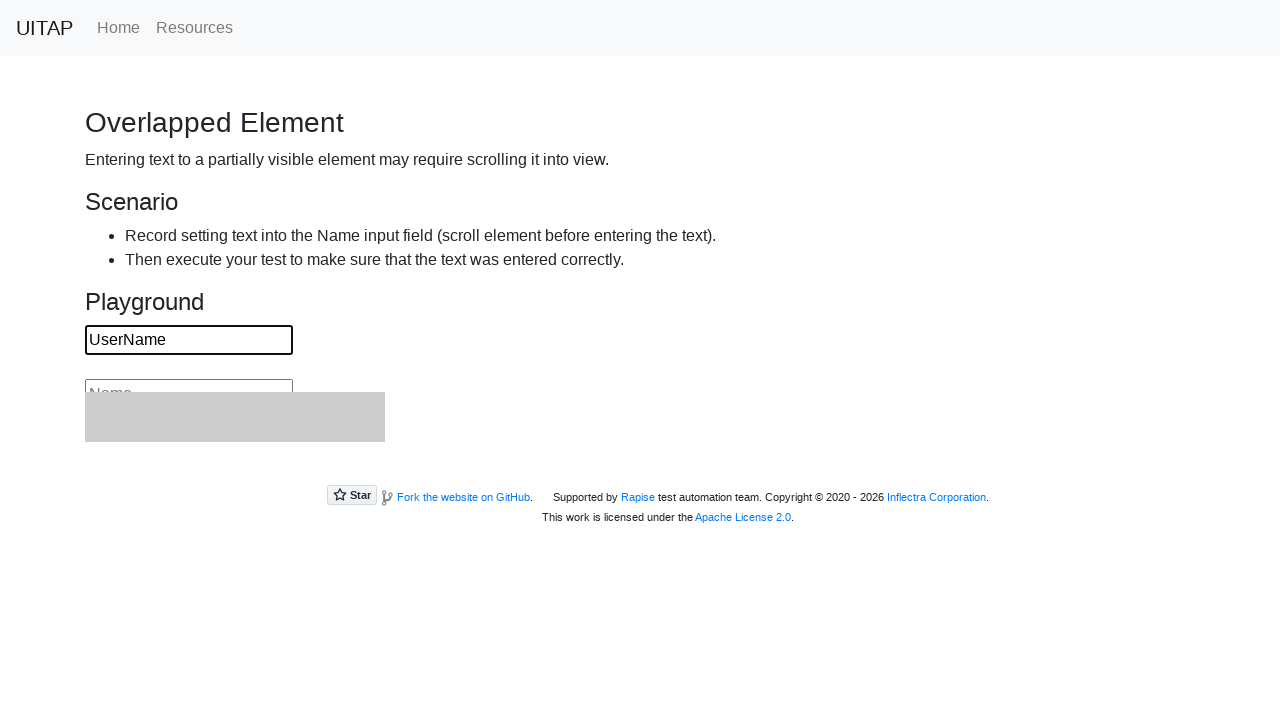

Filled name field with 'Raghu' on #name
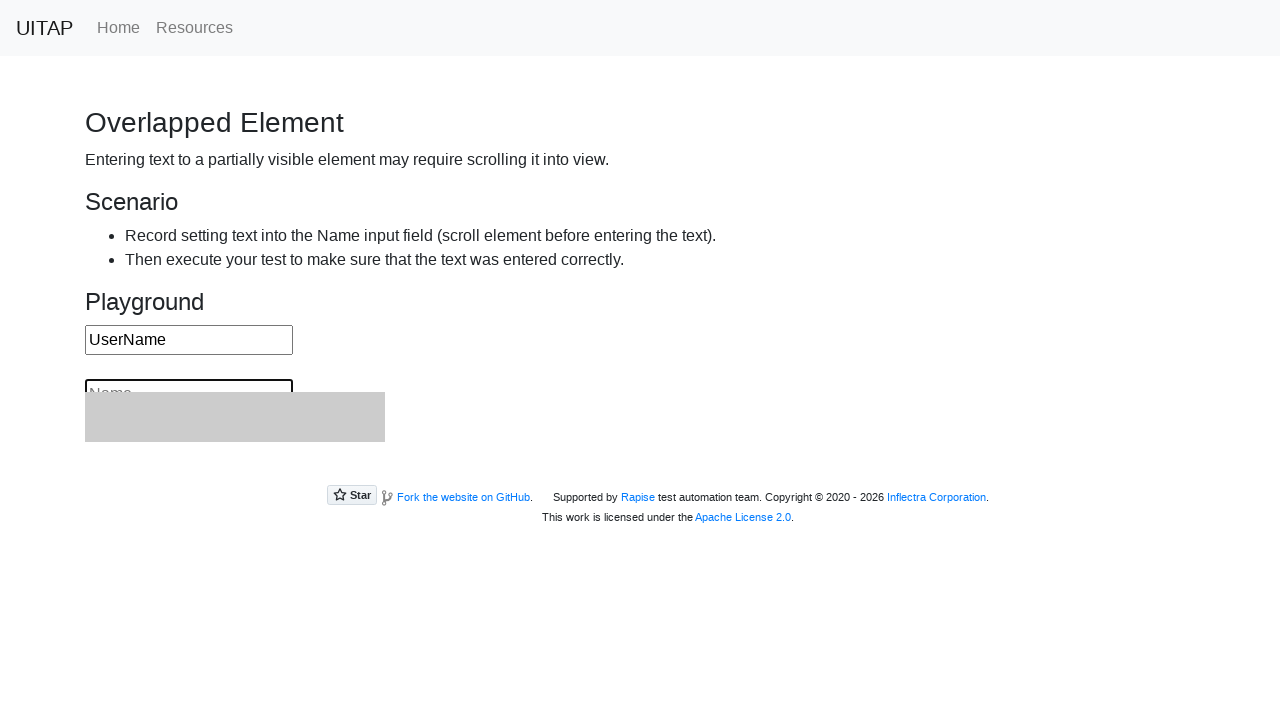

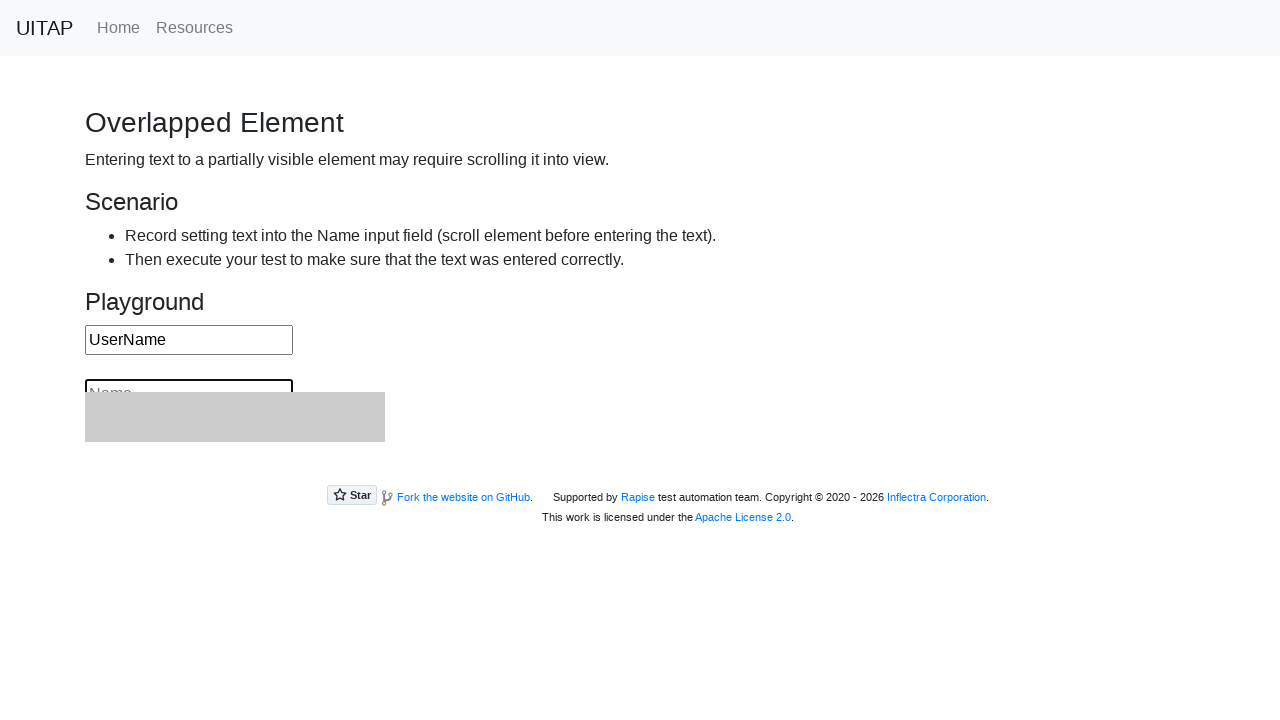